Tests a number input field by entering a value, clearing it, and entering a new value with keyboard submission

Starting URL: https://the-internet.herokuapp.com/inputs

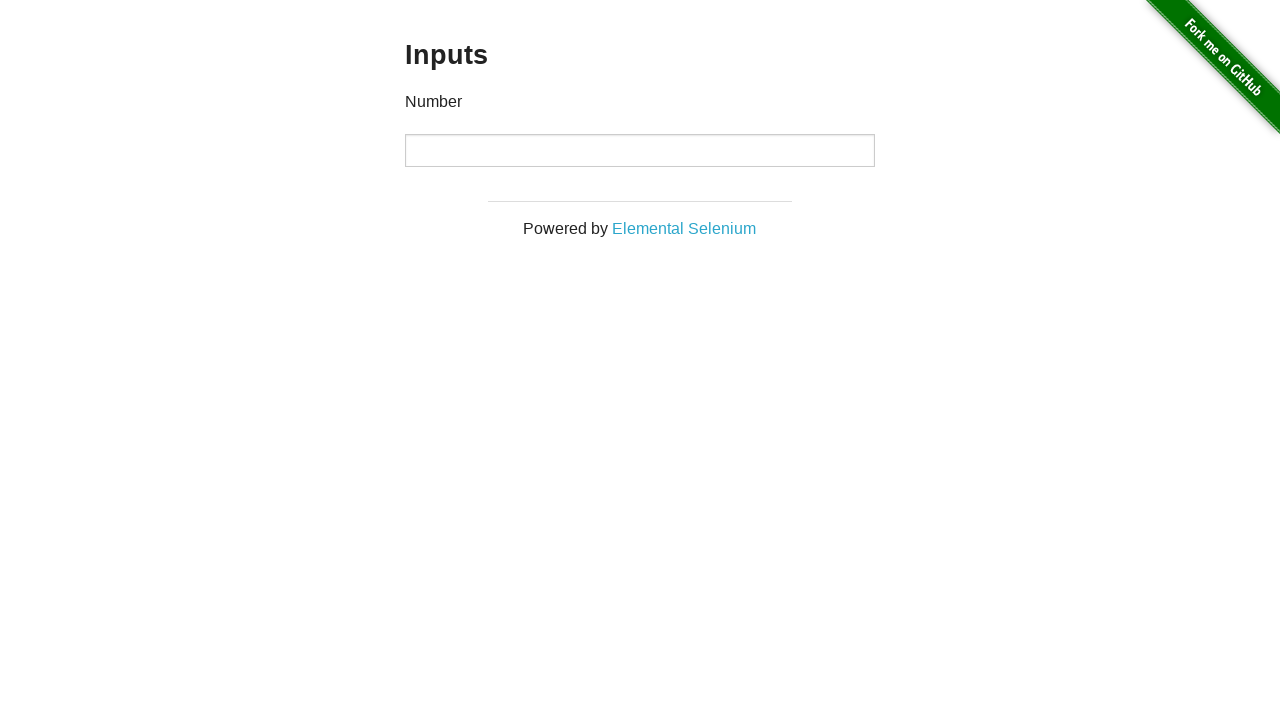

Filled input field with value '1000' on input
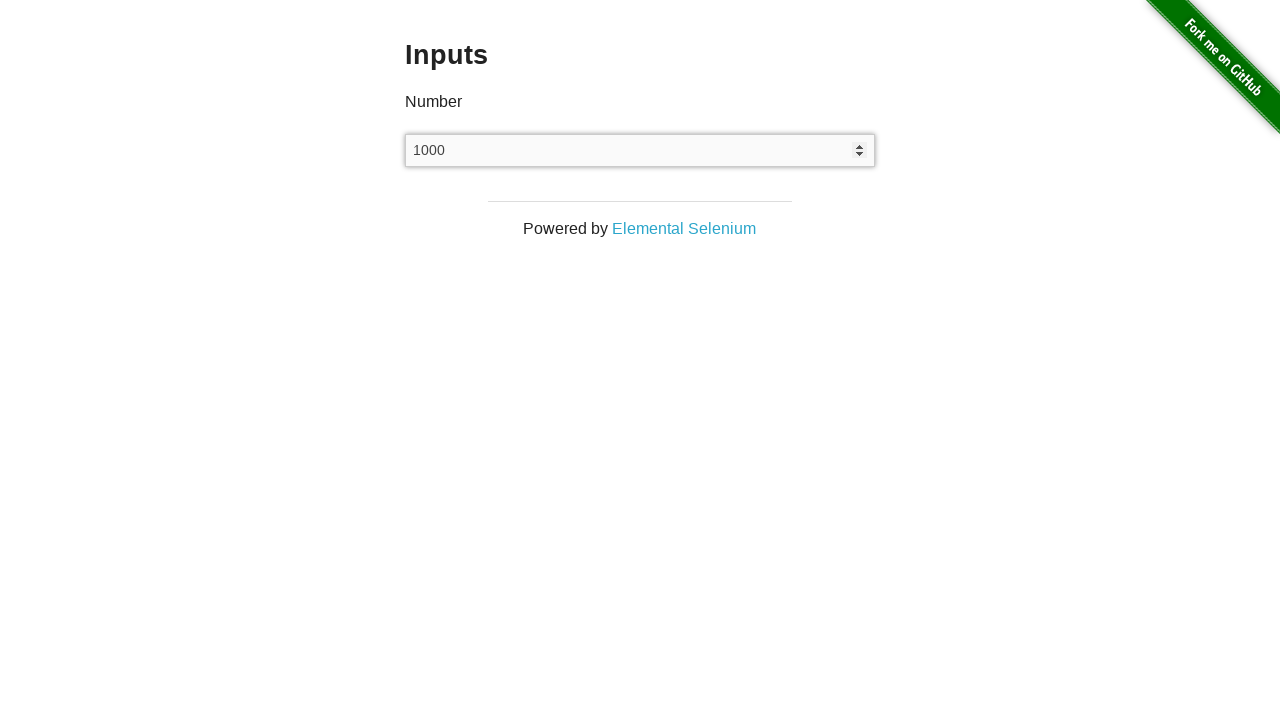

Pressed Enter to submit first value on input
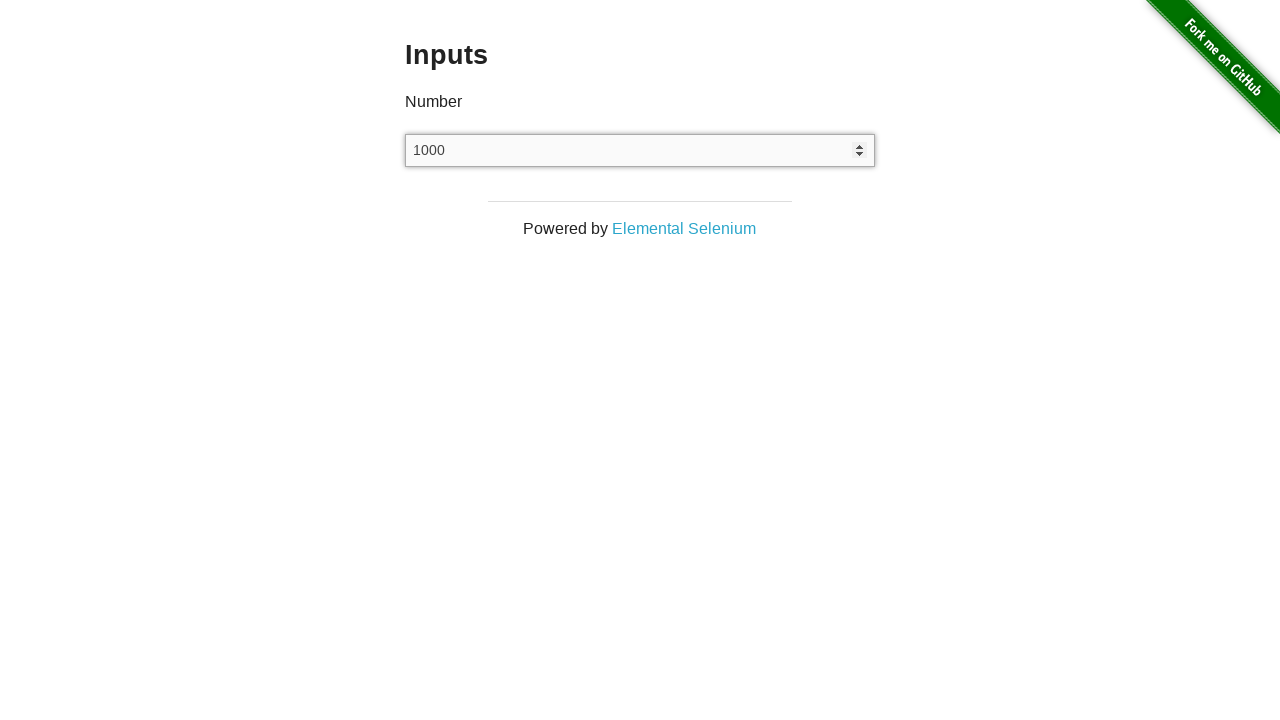

Cleared the input field on input
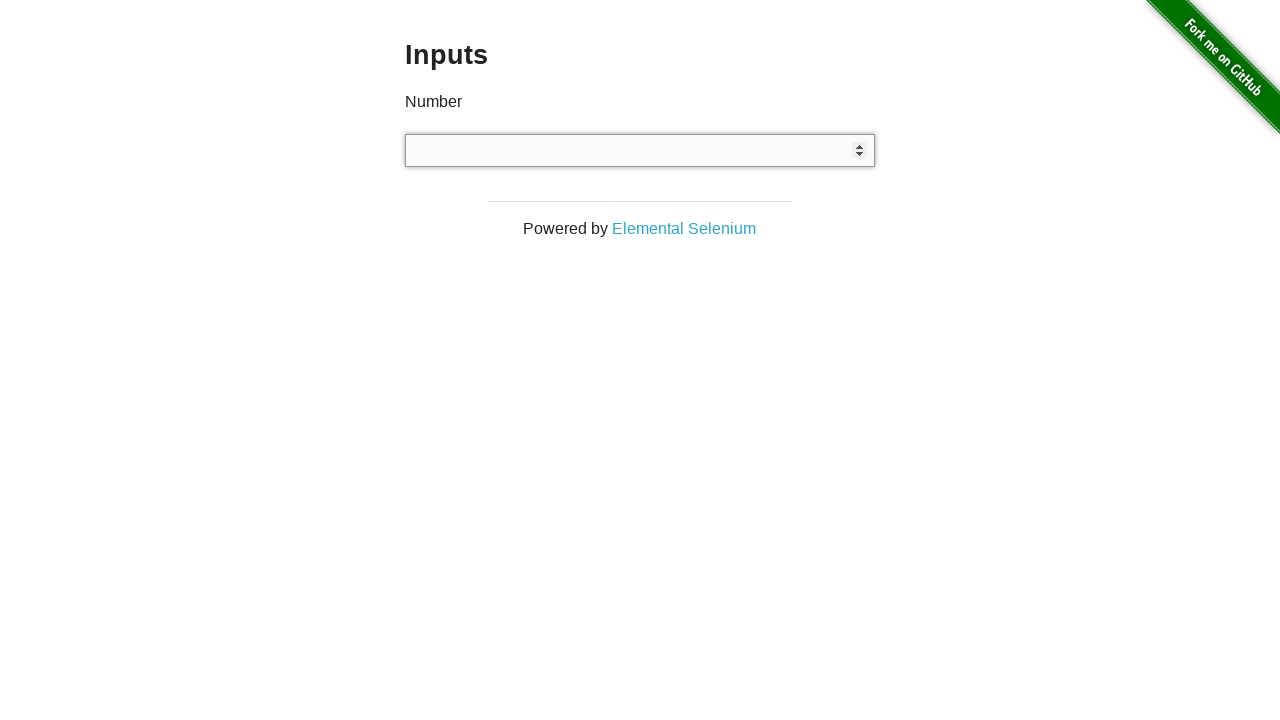

Filled input field with value '999' on input
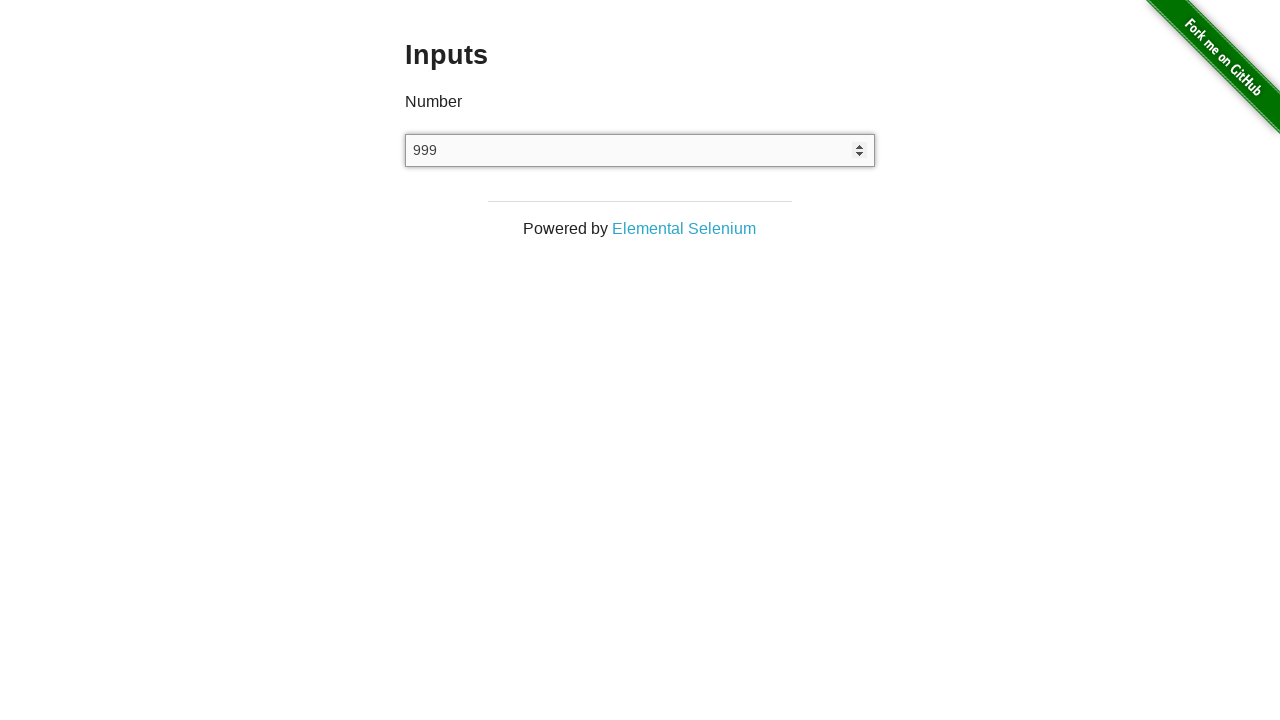

Pressed Enter to submit second value on input
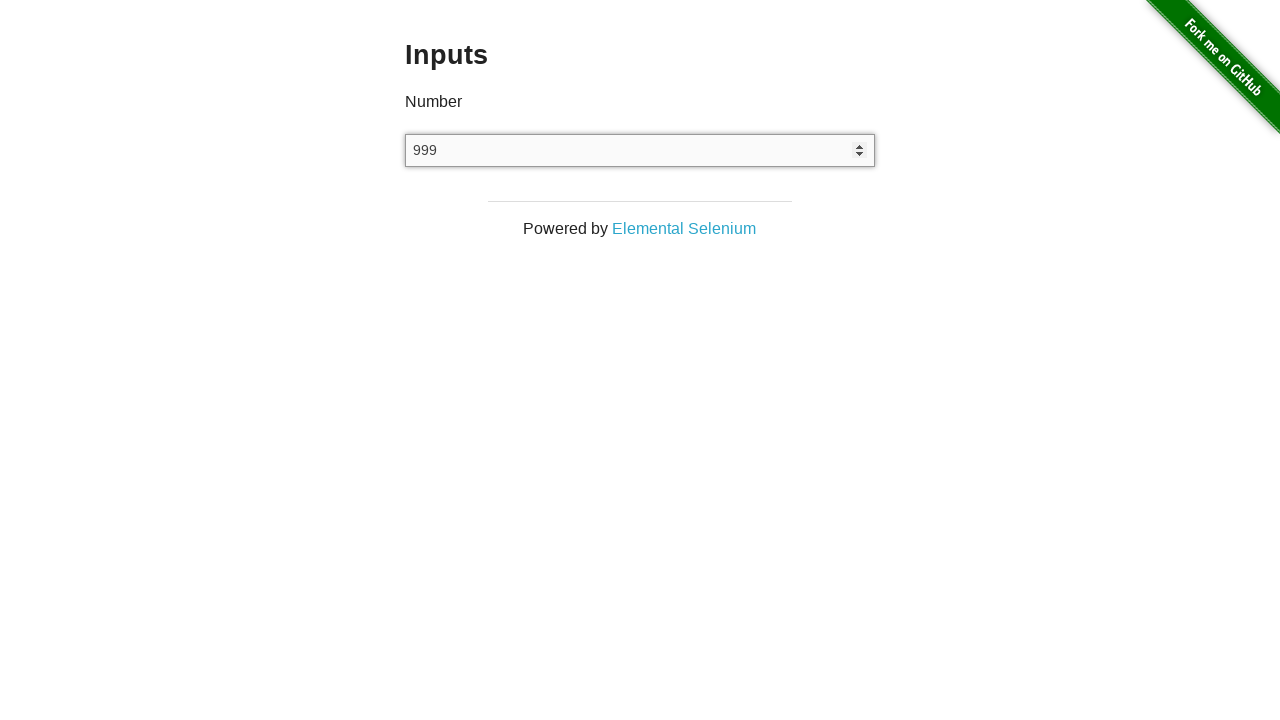

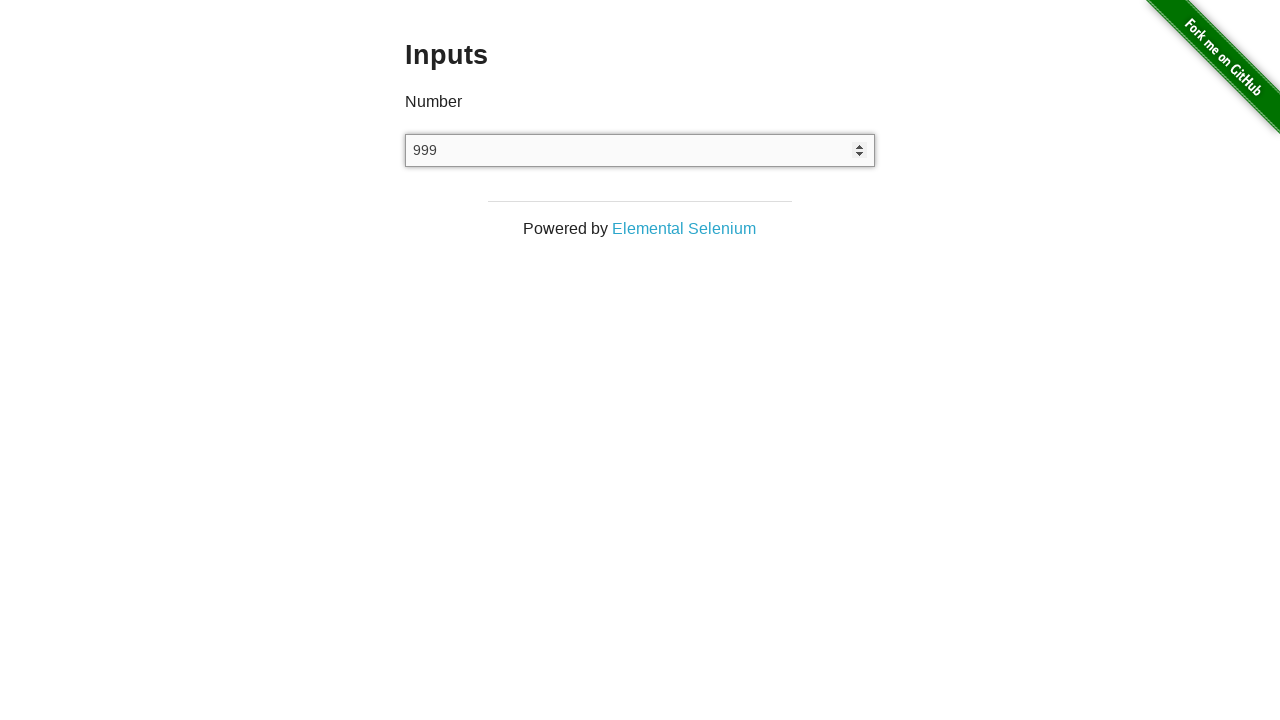